Tests browser navigation to Weibo homepage by loading the page and verifying it loads successfully by checking for the page title.

Starting URL: https://weibo.com

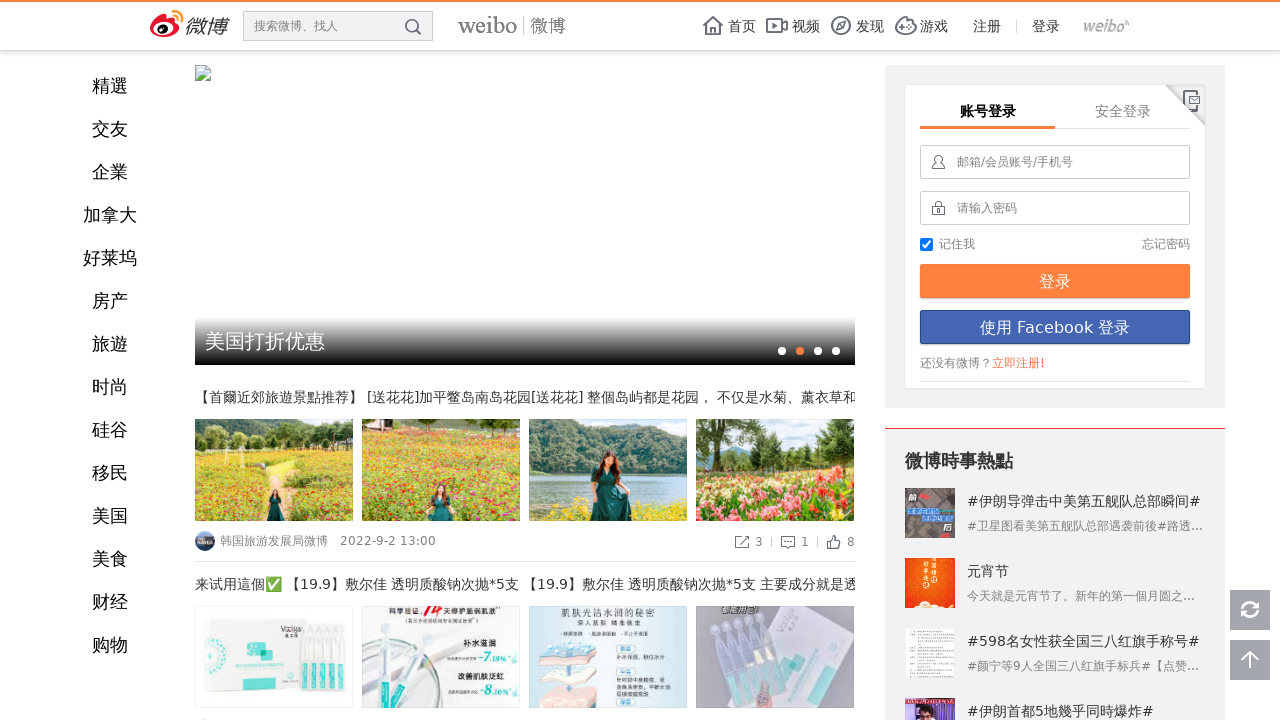

Waited for page to reach network idle state
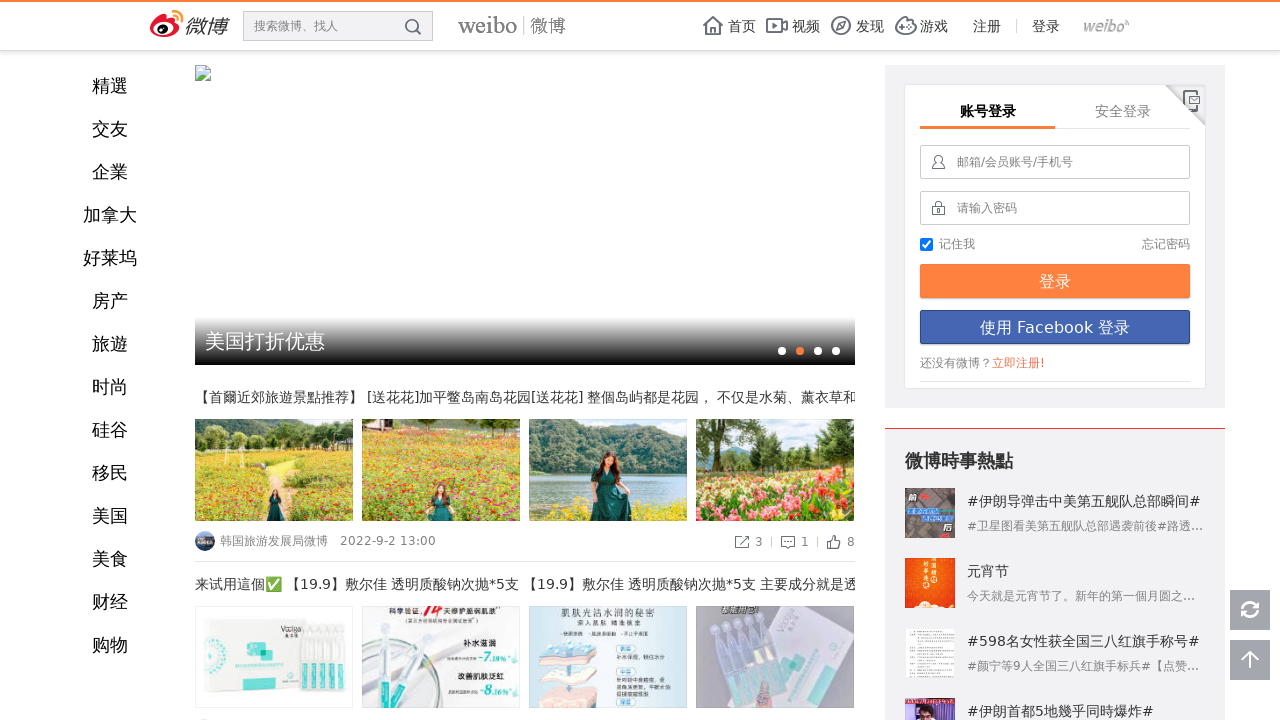

Retrieved page title: 微博北美站
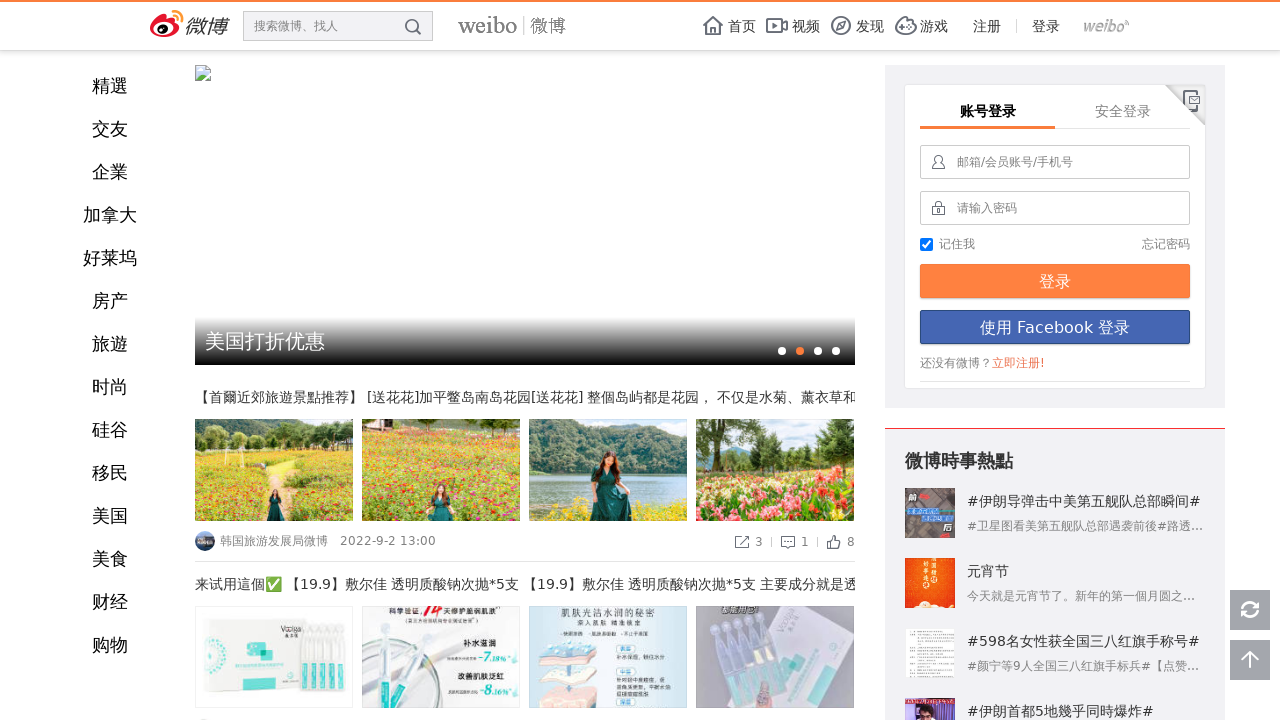

Verified page URL: https://weibo.com/us
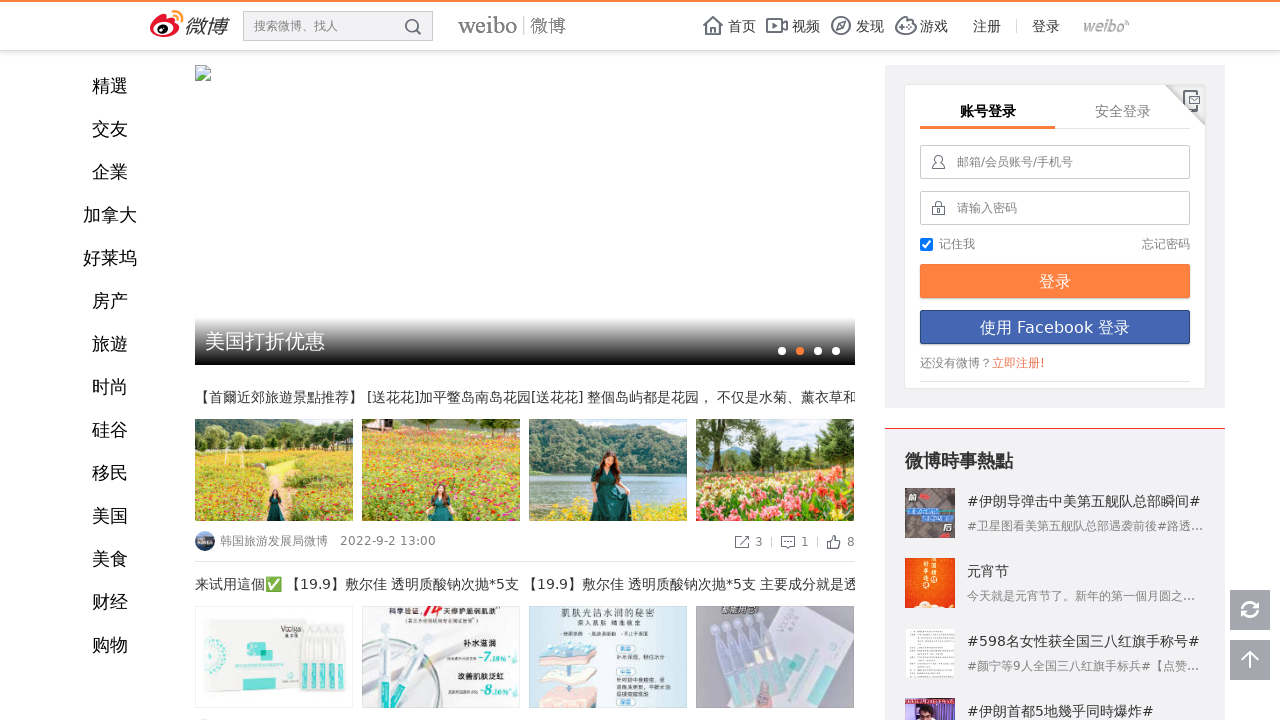

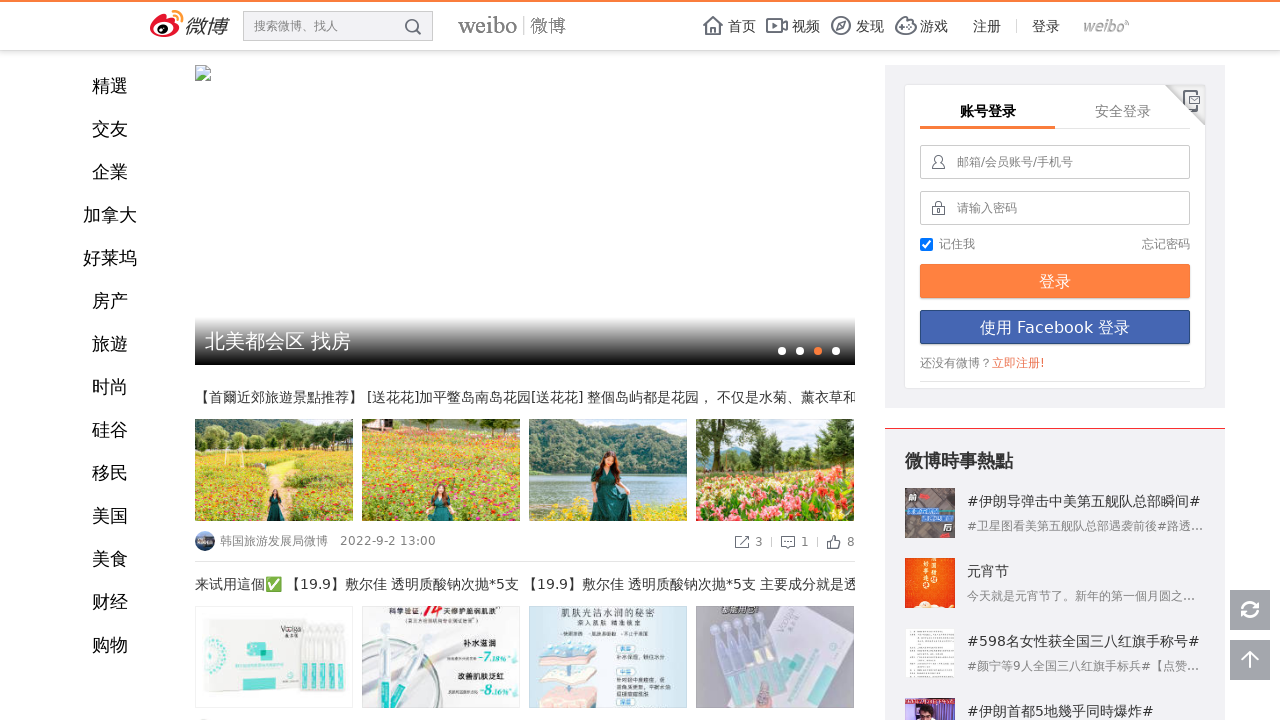